Tests handling a JavaScript confirmation dialog by clicking a button to trigger it and dismissing it with Cancel

Starting URL: https://the-internet.herokuapp.com/javascript_alerts

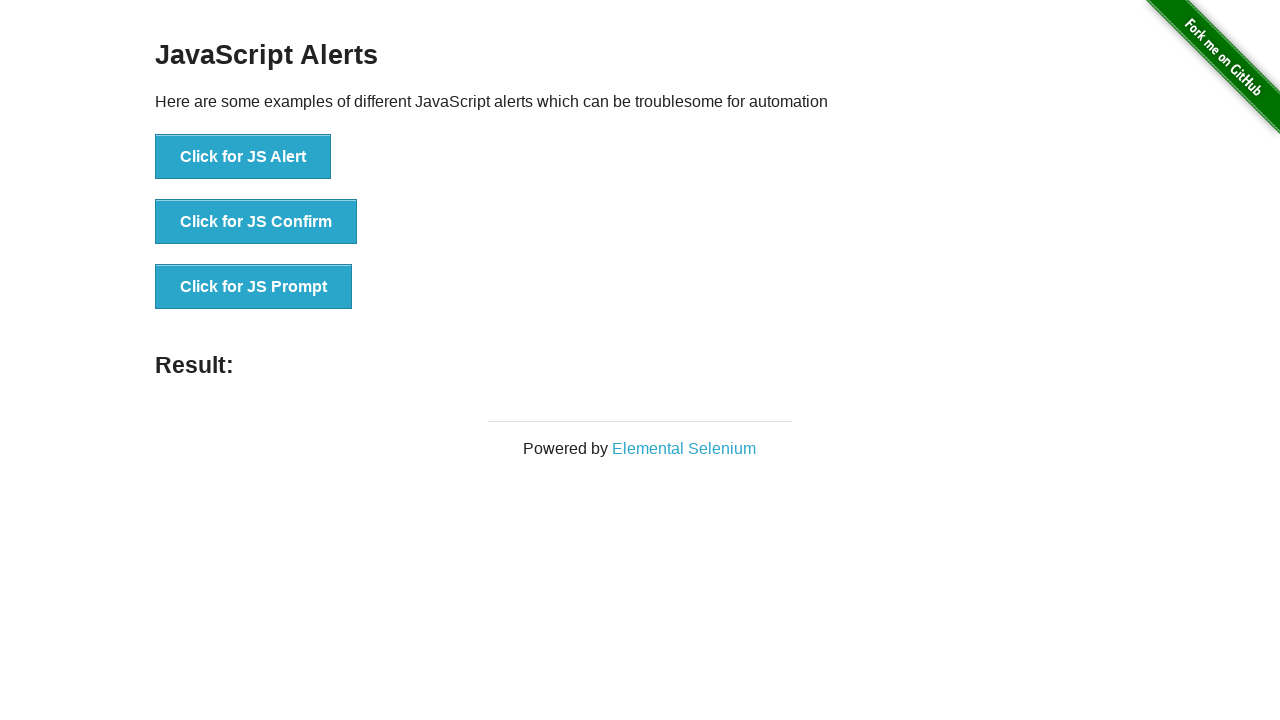

Set up dialog handler to dismiss confirmation alerts with Cancel
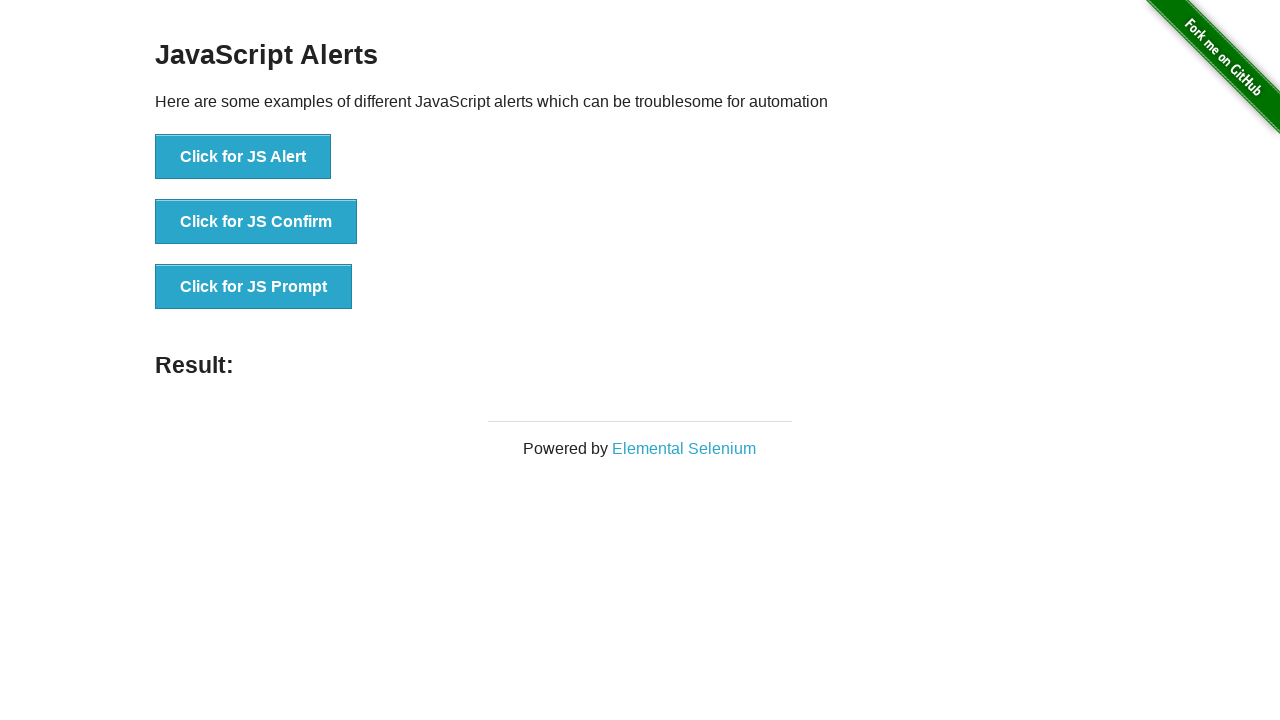

Clicked button to trigger JavaScript confirmation dialog at (256, 222) on xpath=//button[normalize-space()='Click for JS Confirm']
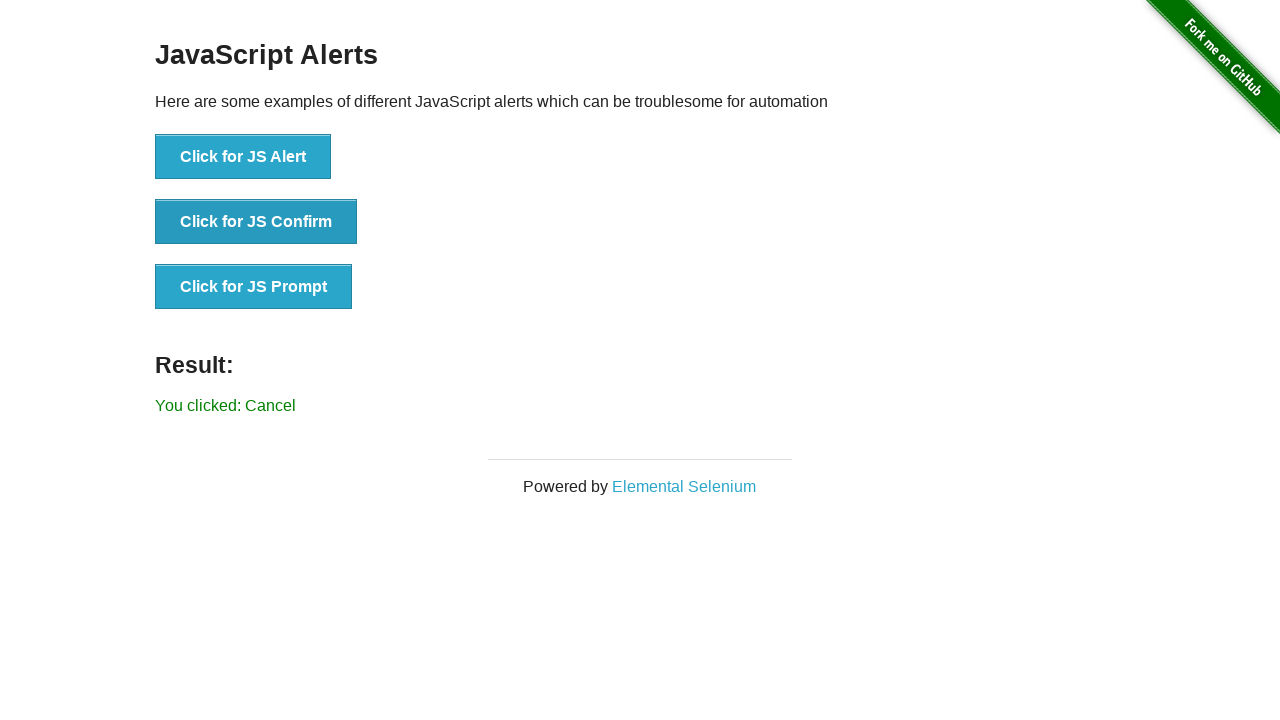

Confirmation dialog was dismissed and result message appeared
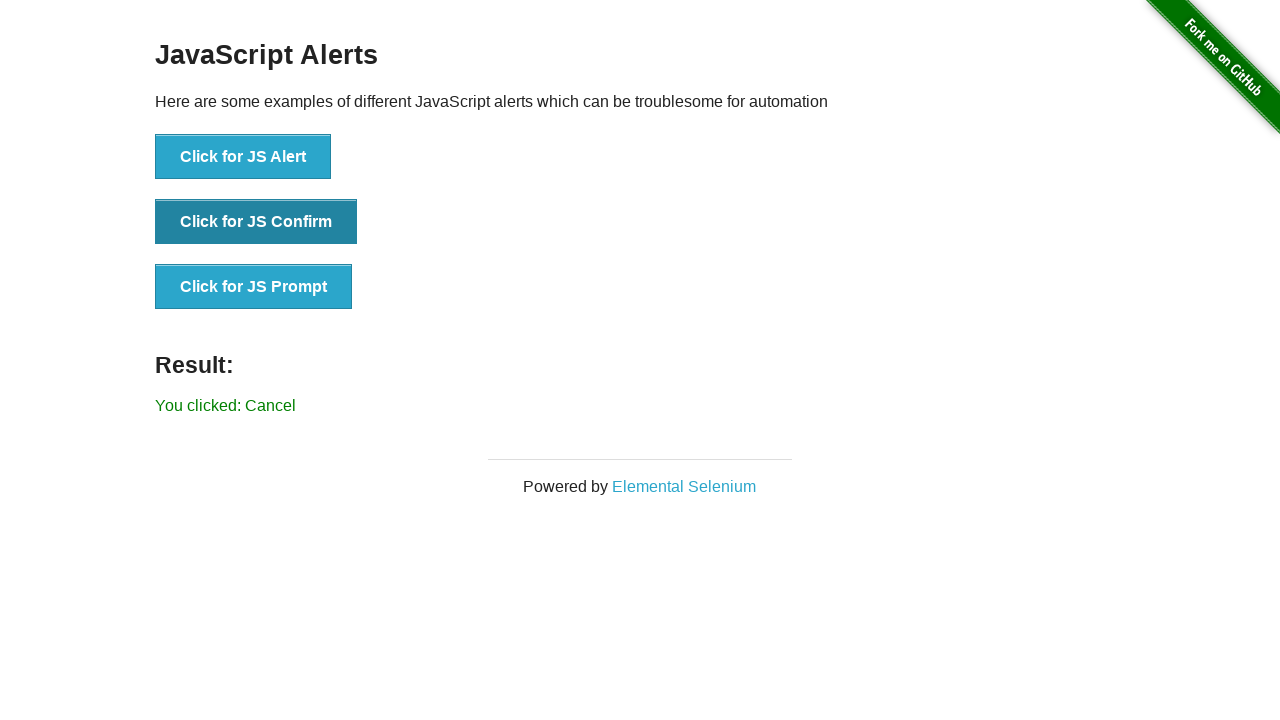

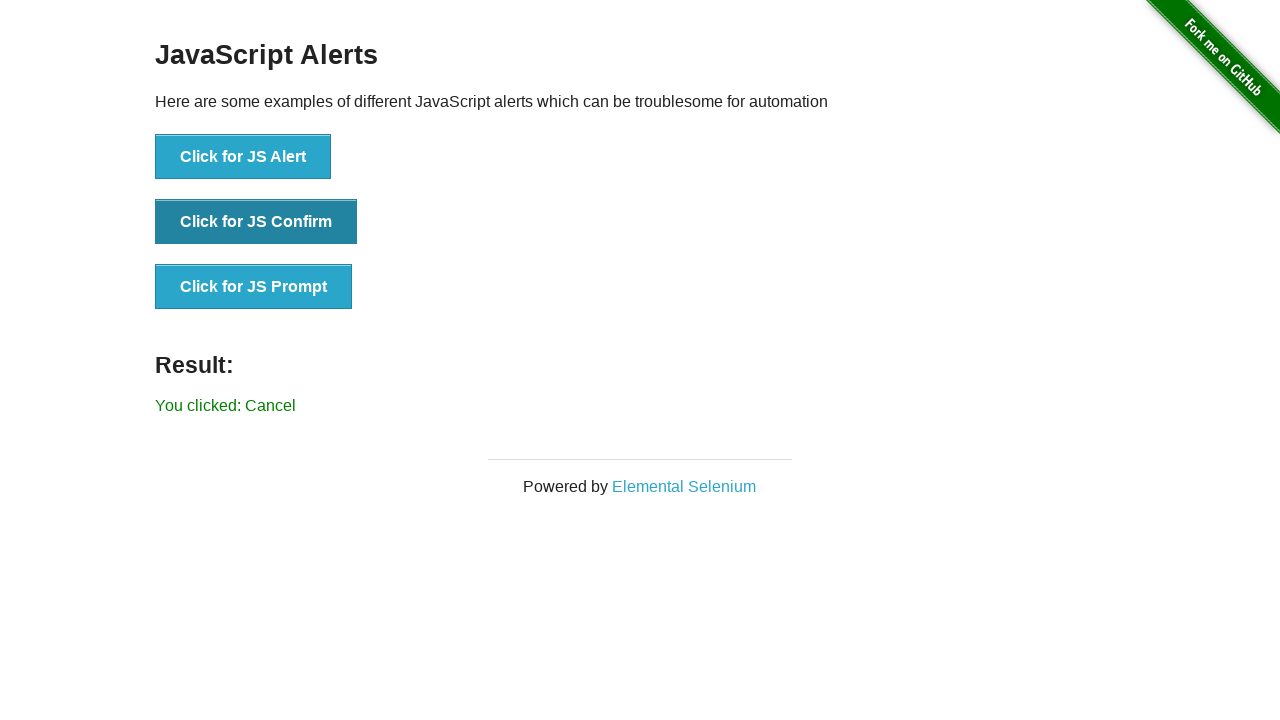